Opens a new browser window by clicking the "New Window" button on the Browser Windows demo page and verifies the content in the new window.

Starting URL: https://demoqa.com/browser-windows

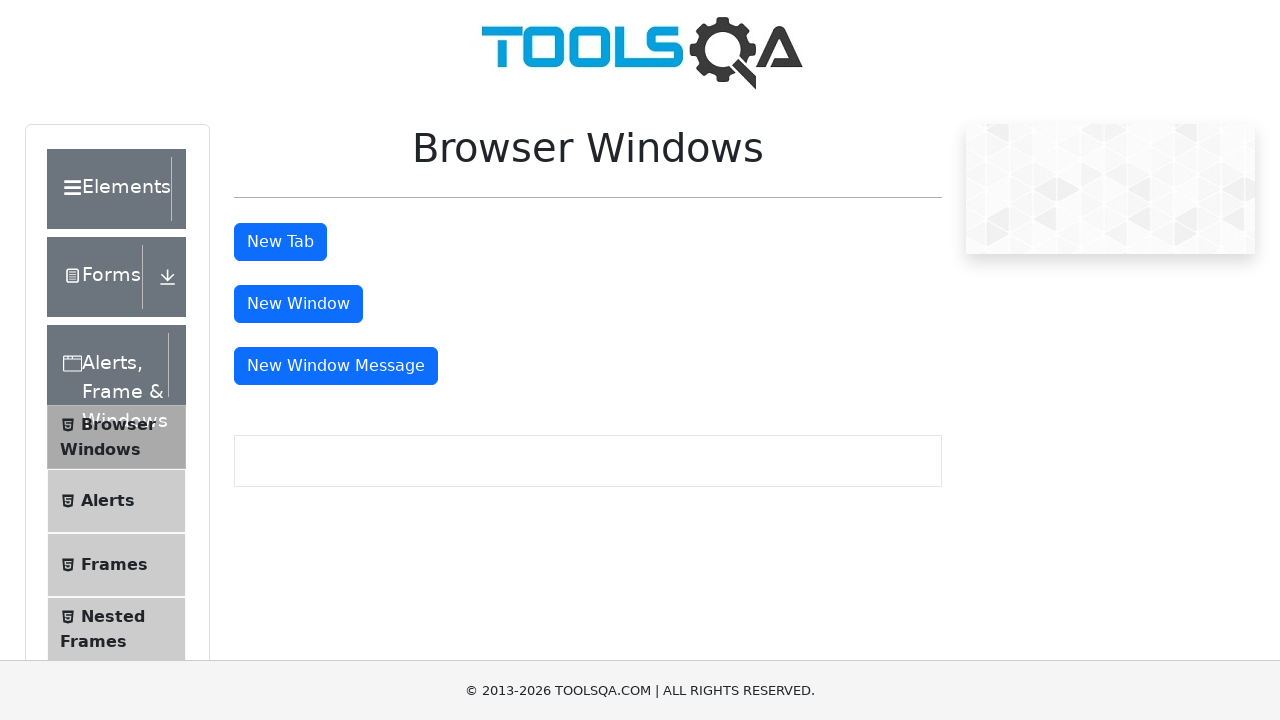

Clicked 'New Window' button to open a new browser window at (298, 304) on #windowButton
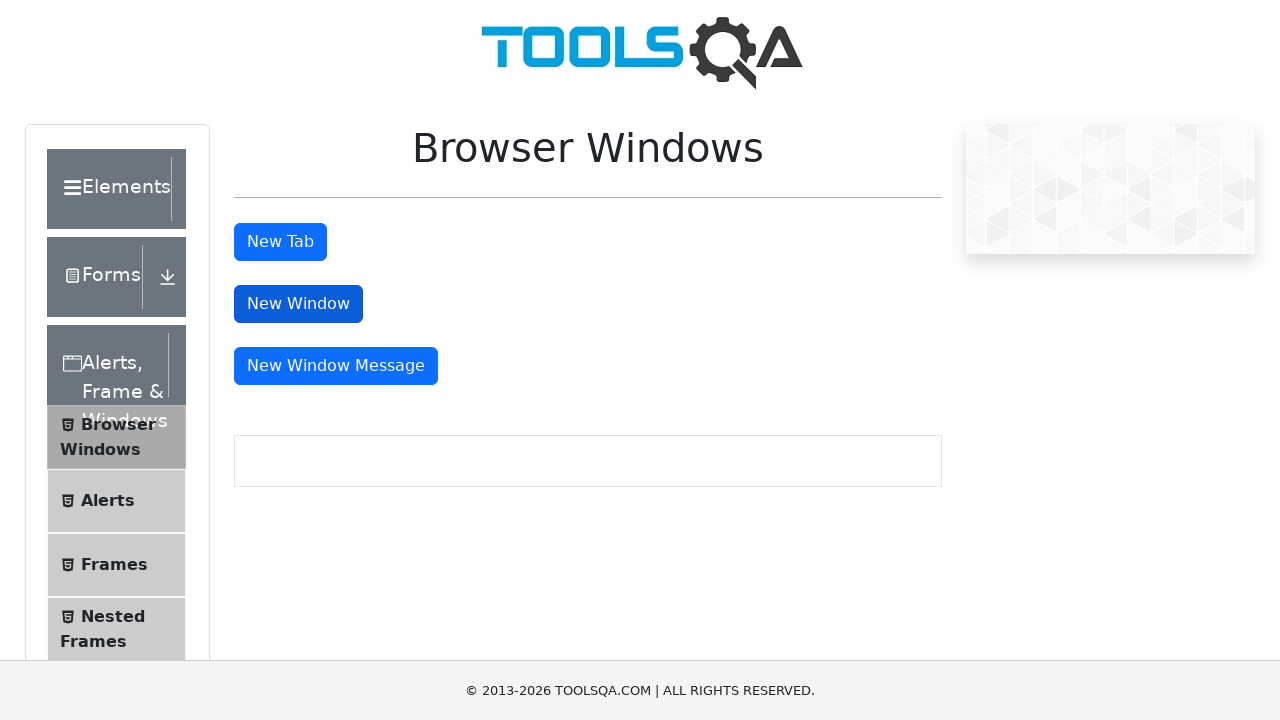

Captured new window reference
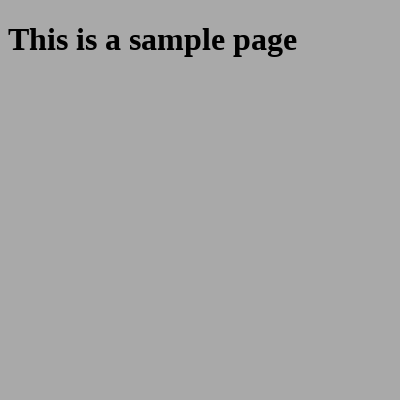

New window loaded and sample heading element is visible
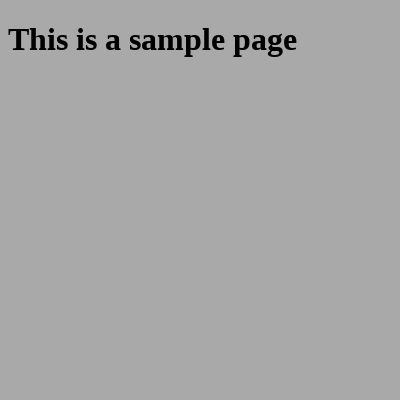

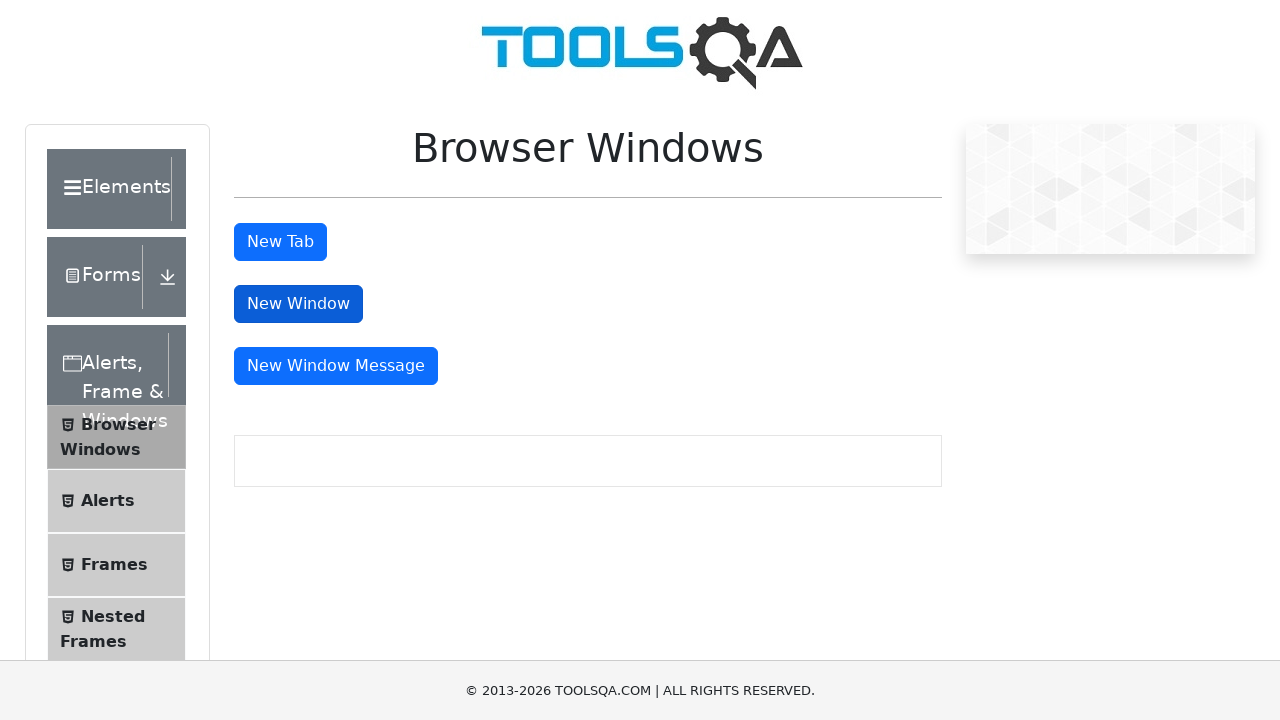